Navigates to the SWAPI (Star Wars API) about page and verifies that the Statistics section with its paragraph elements is present on the page.

Starting URL: https://swapi.dev/about

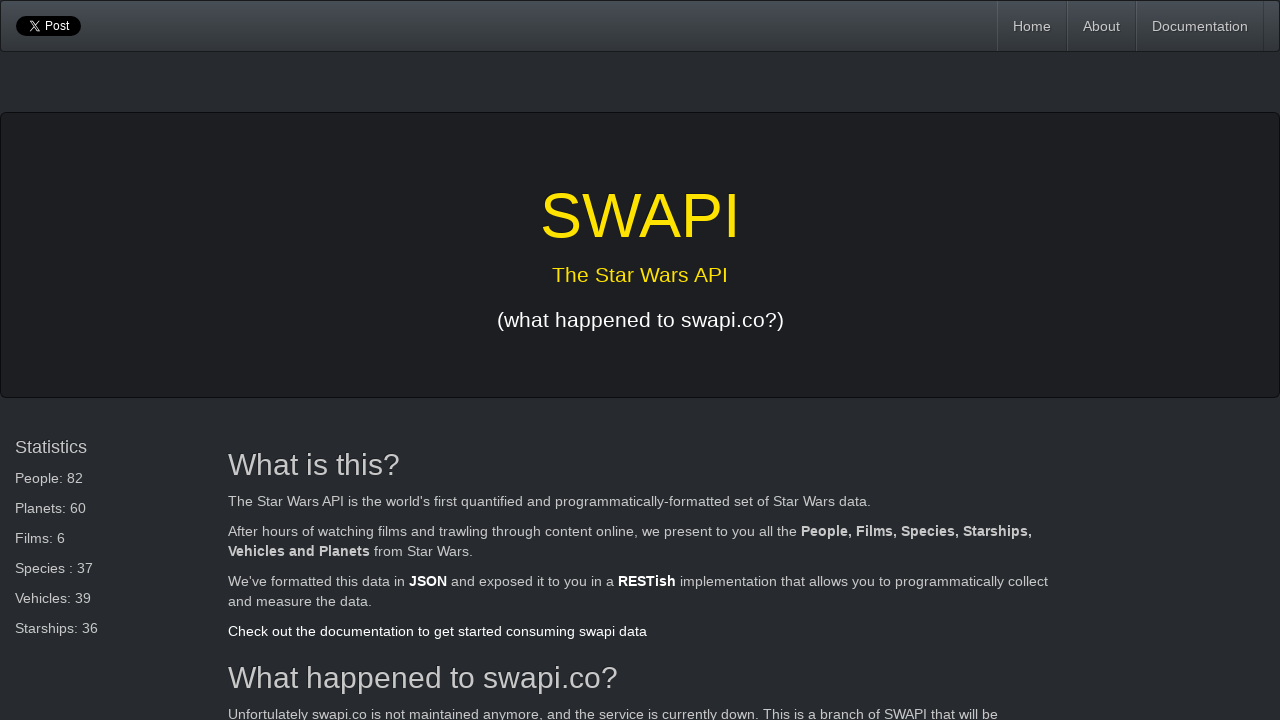

Navigated to SWAPI about page
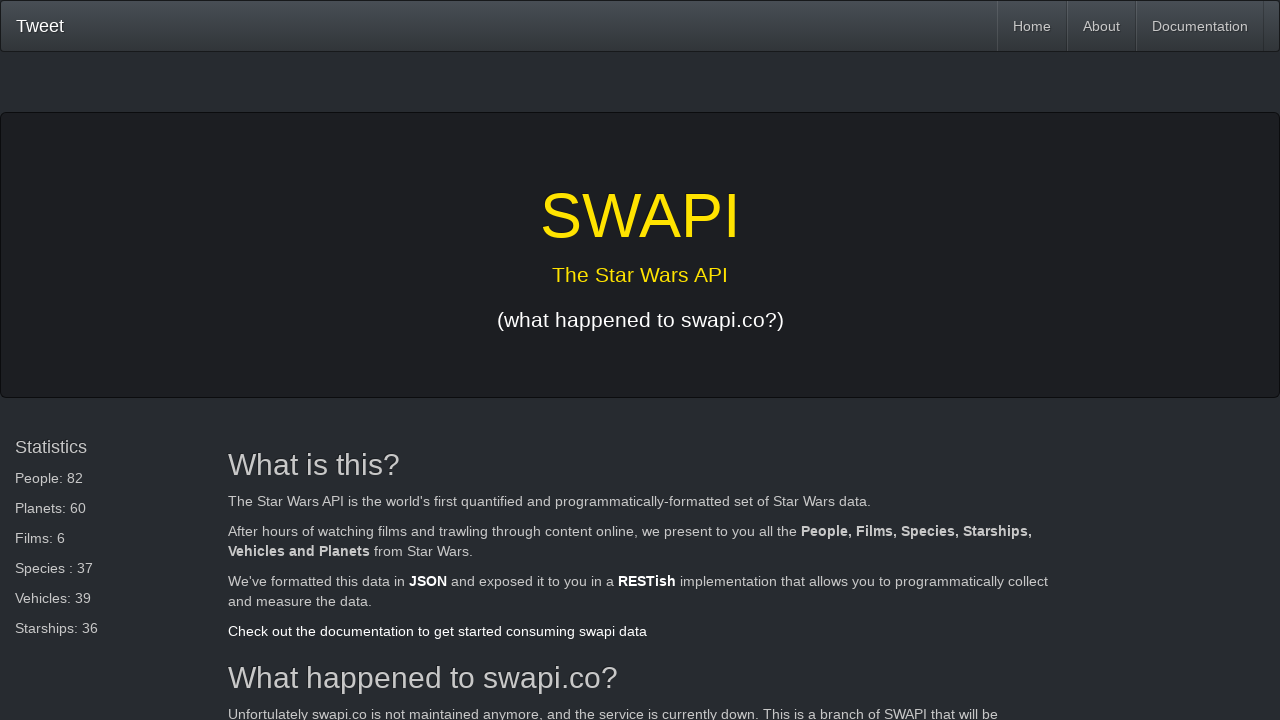

Statistics heading became visible
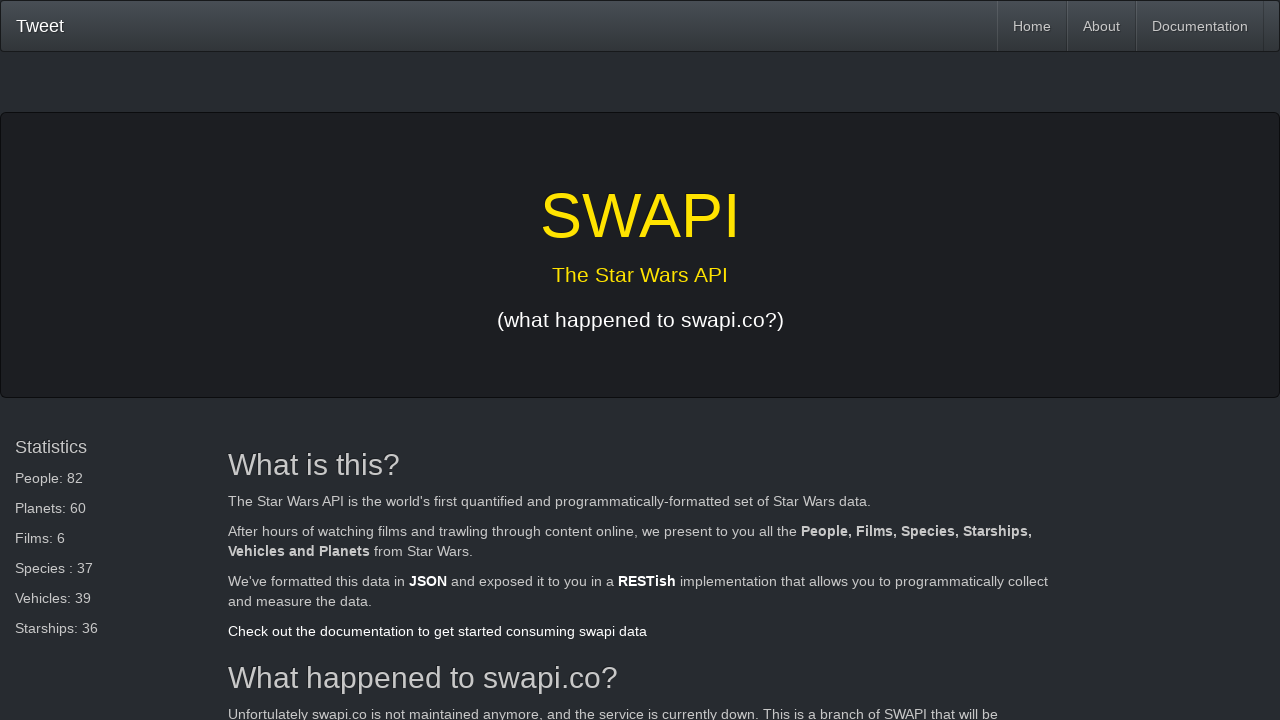

Verified that paragraph elements exist after Statistics heading
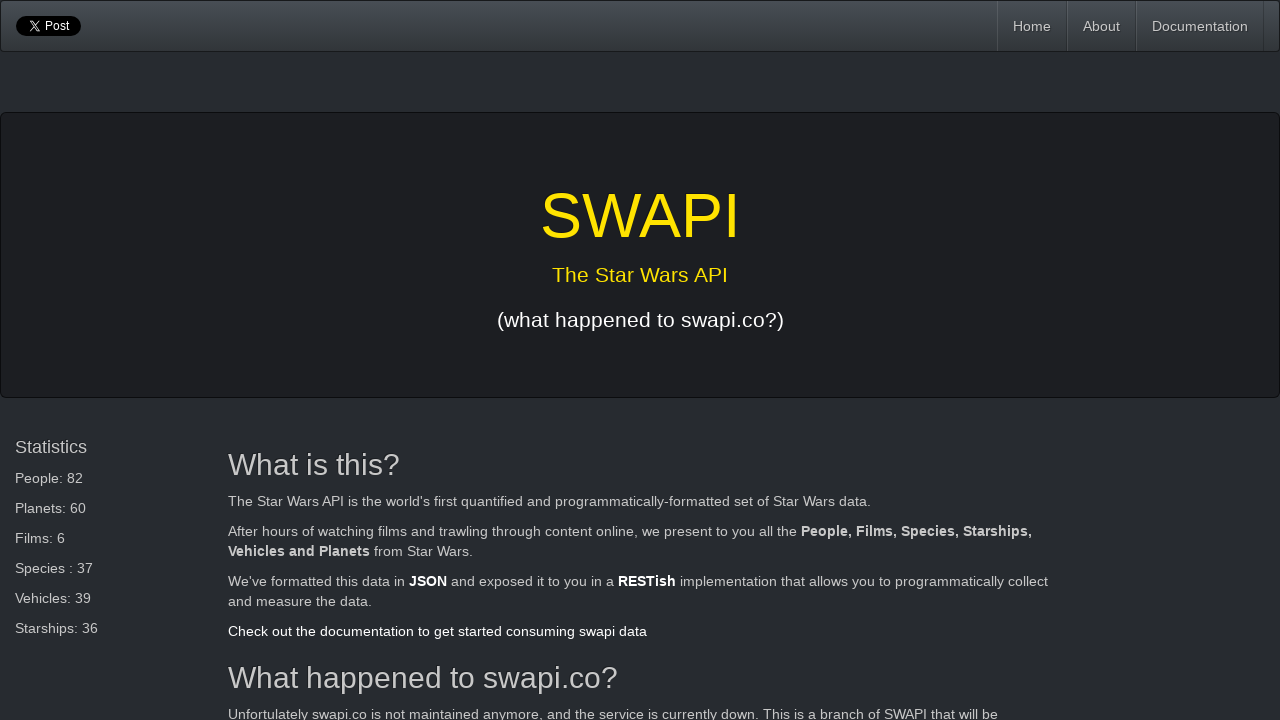

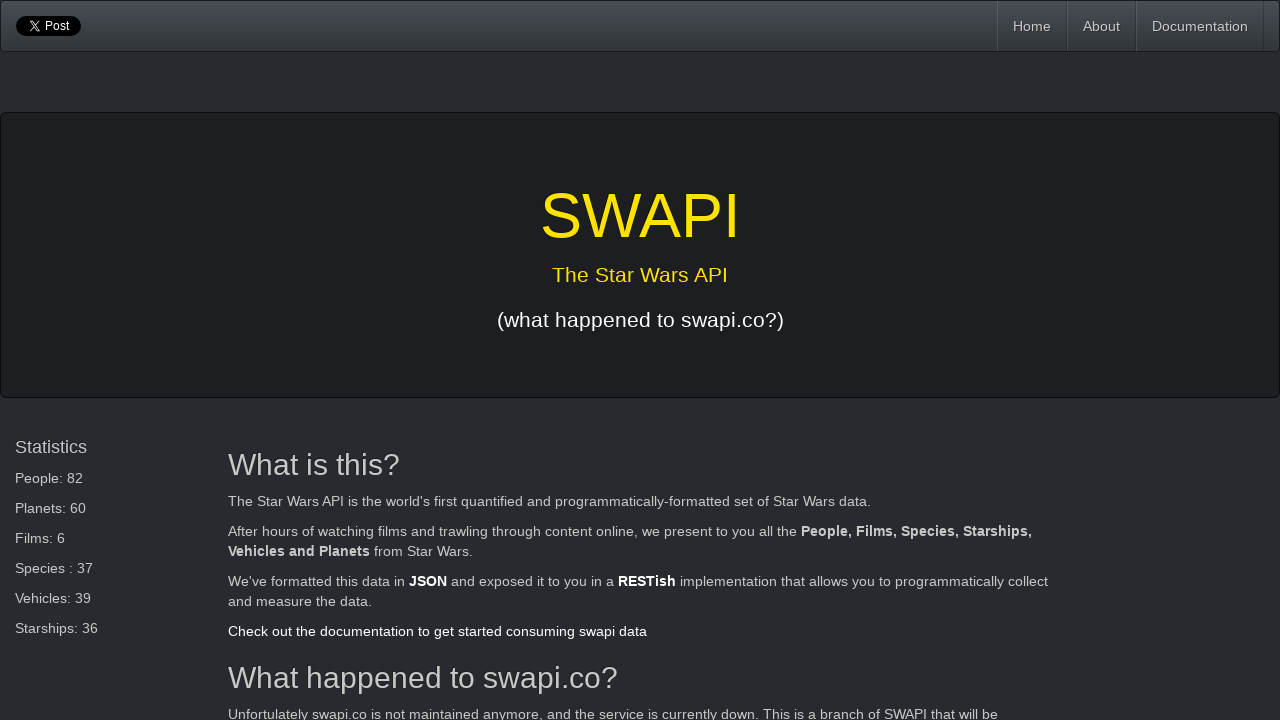